Tests checkbox functionality by checking if a checkbox is selected, clicking it if not selected, and verifying the selection state

Starting URL: https://v1.training-support.net/selenium/dynamic-controls

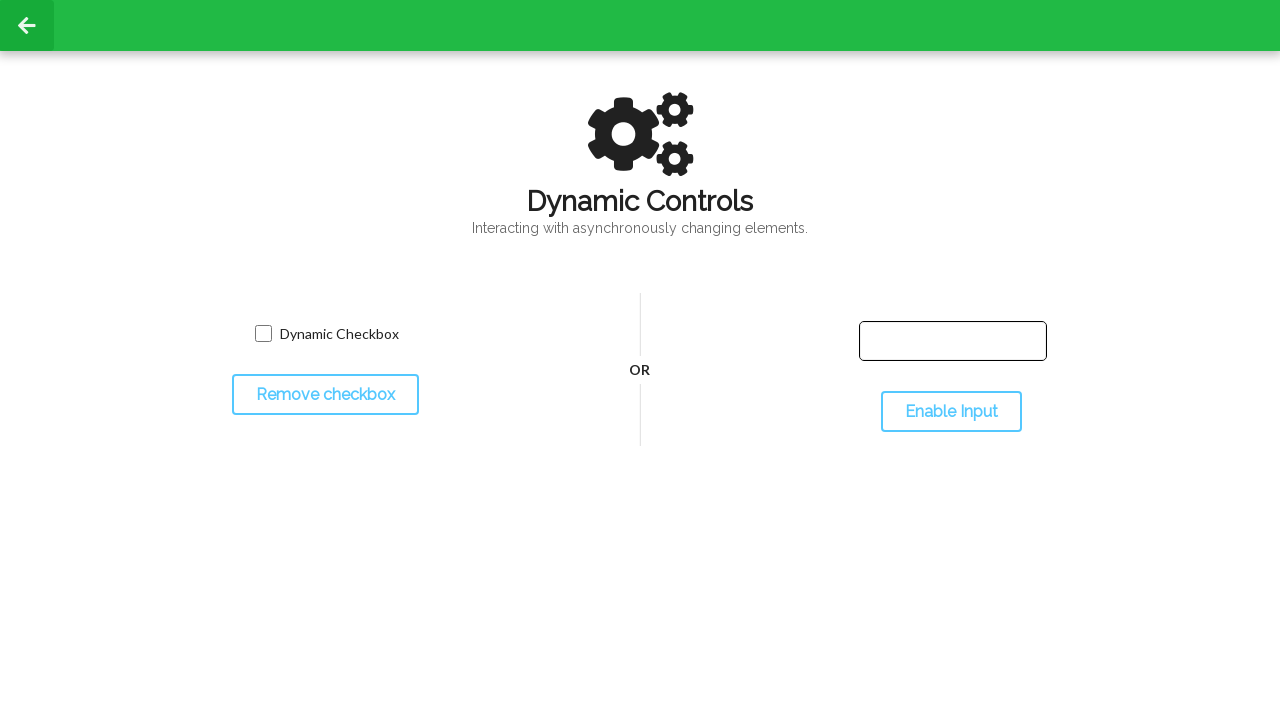

Located checkbox element using XPath selector
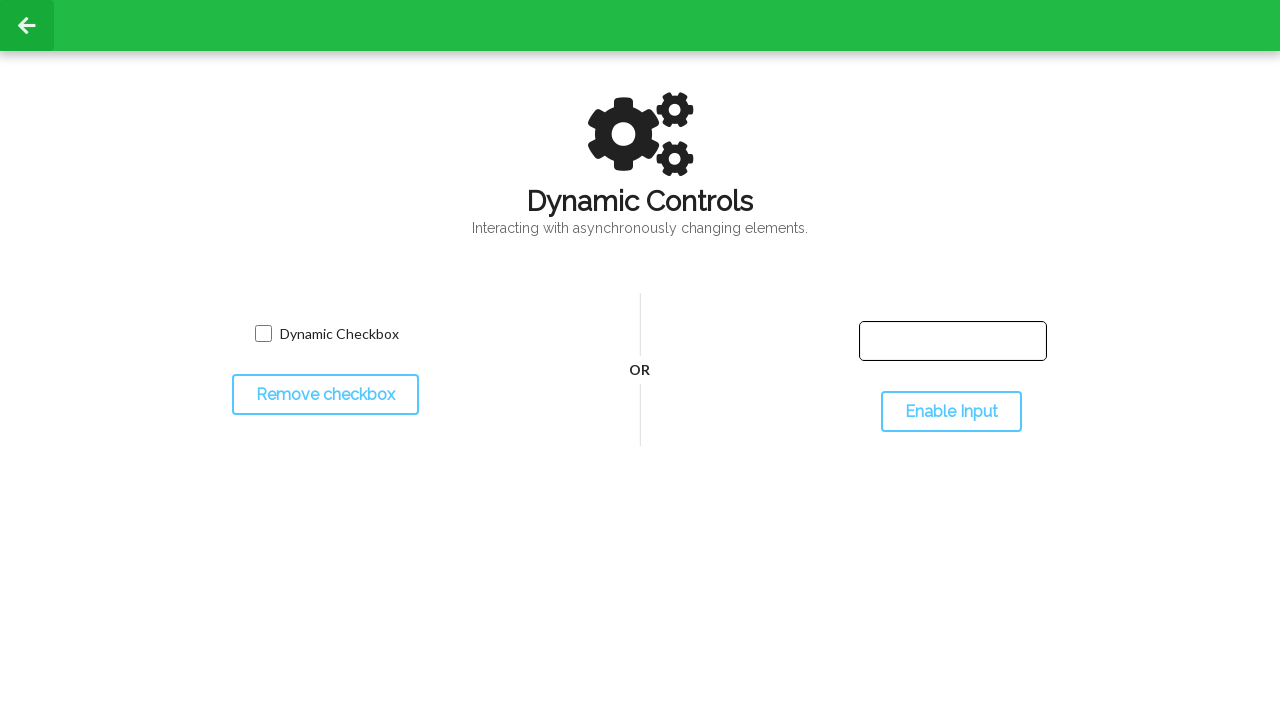

Checked if checkbox is selected: False
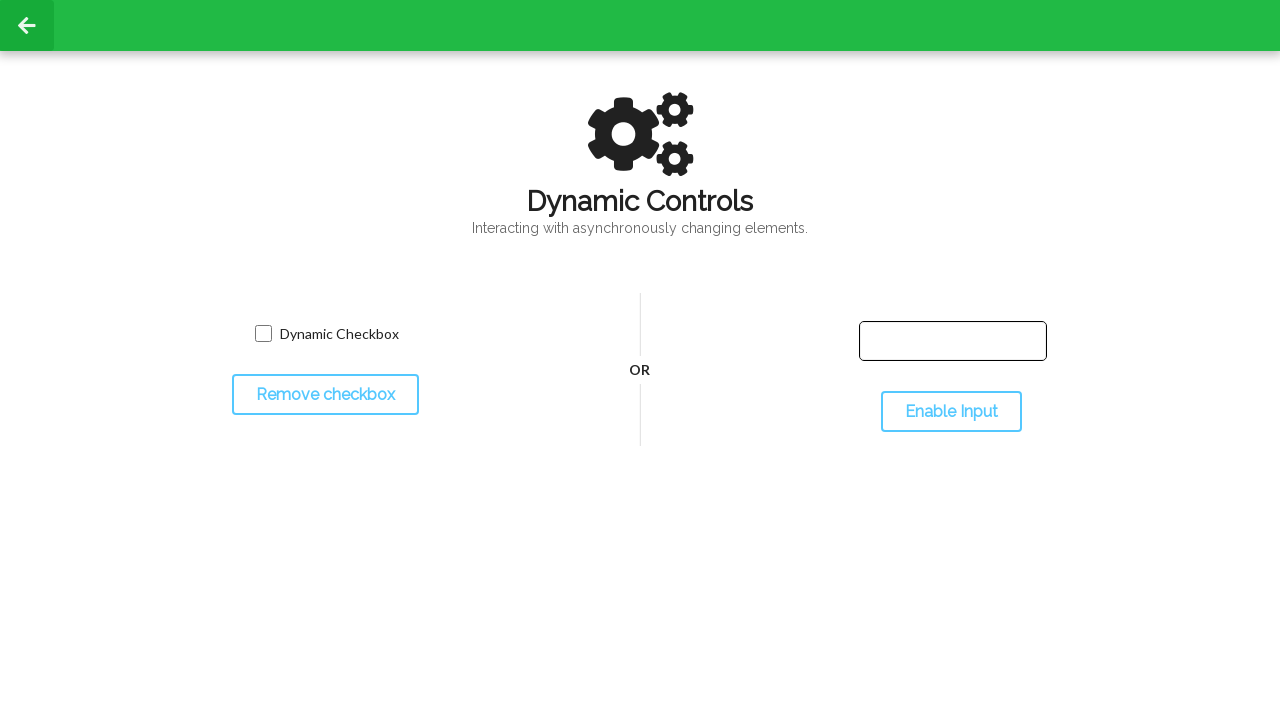

Clicked checkbox to select it at (263, 334) on xpath=//input[@type='checkbox']
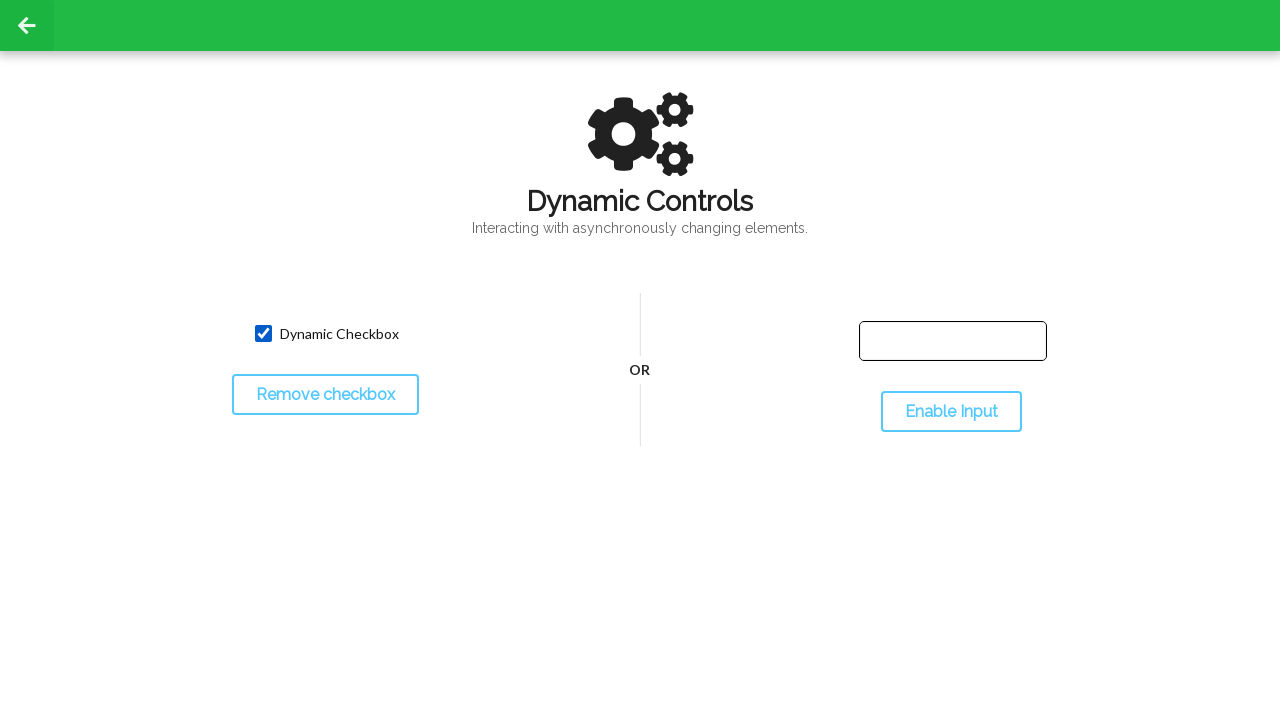

Verified checkbox is now selected
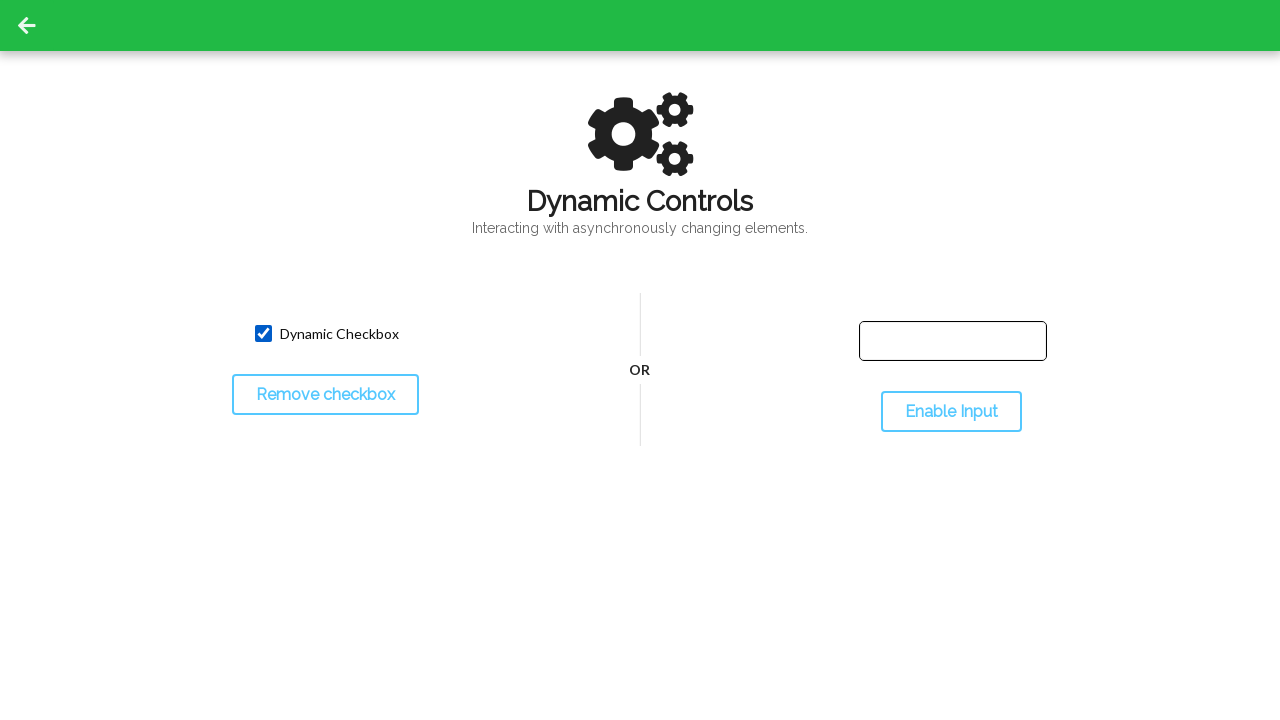

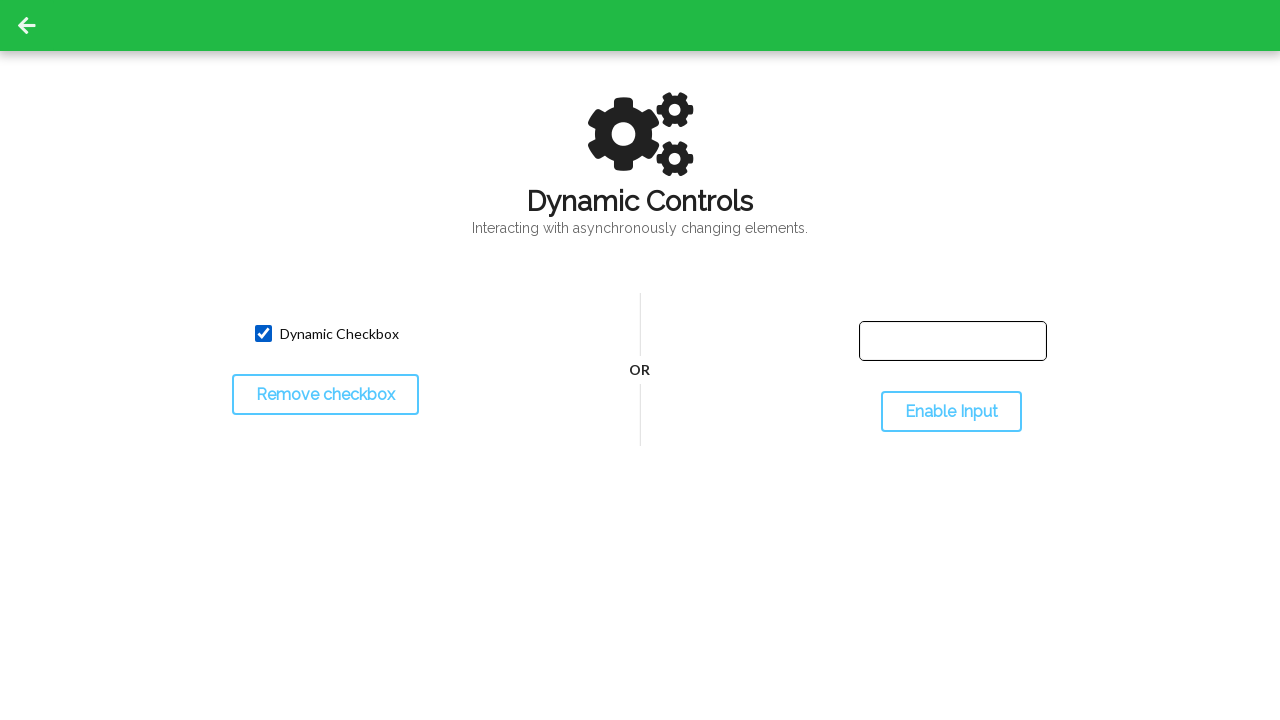